Tests marking all todo items as completed using the toggle all checkbox

Starting URL: https://demo.playwright.dev/todomvc

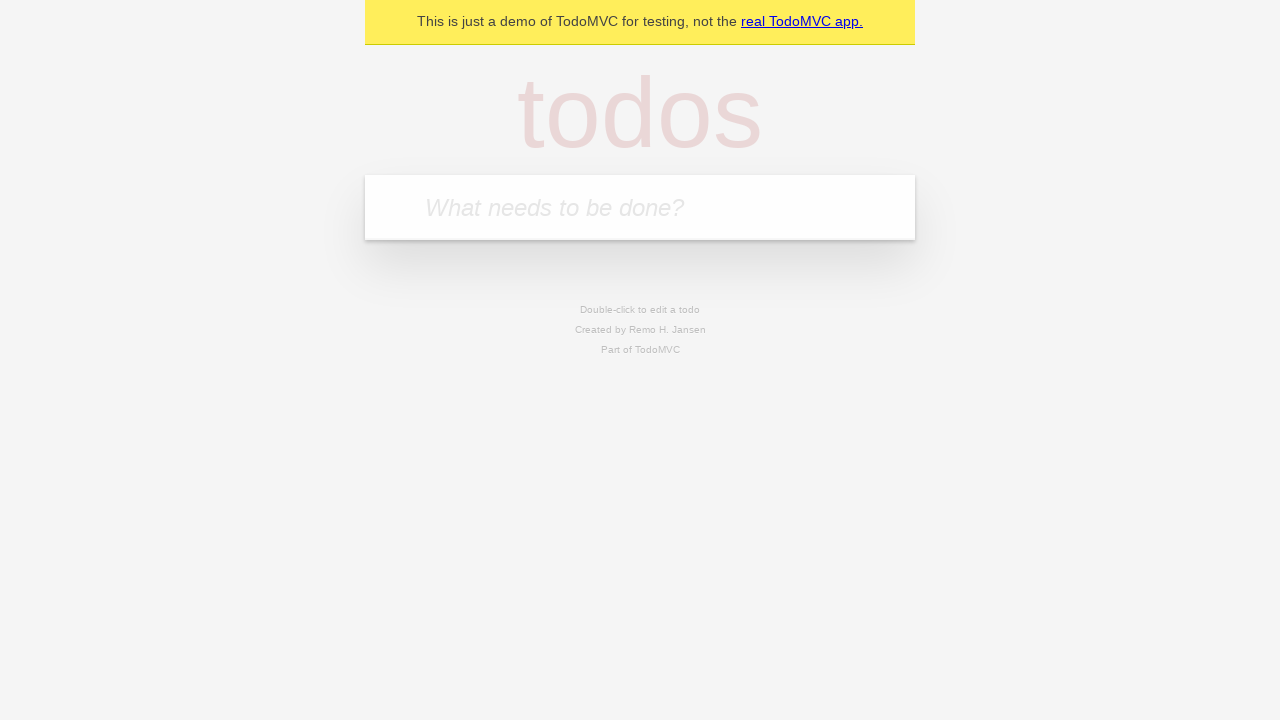

Filled todo input with 'buy some cheese' on internal:attr=[placeholder="What needs to be done?"i]
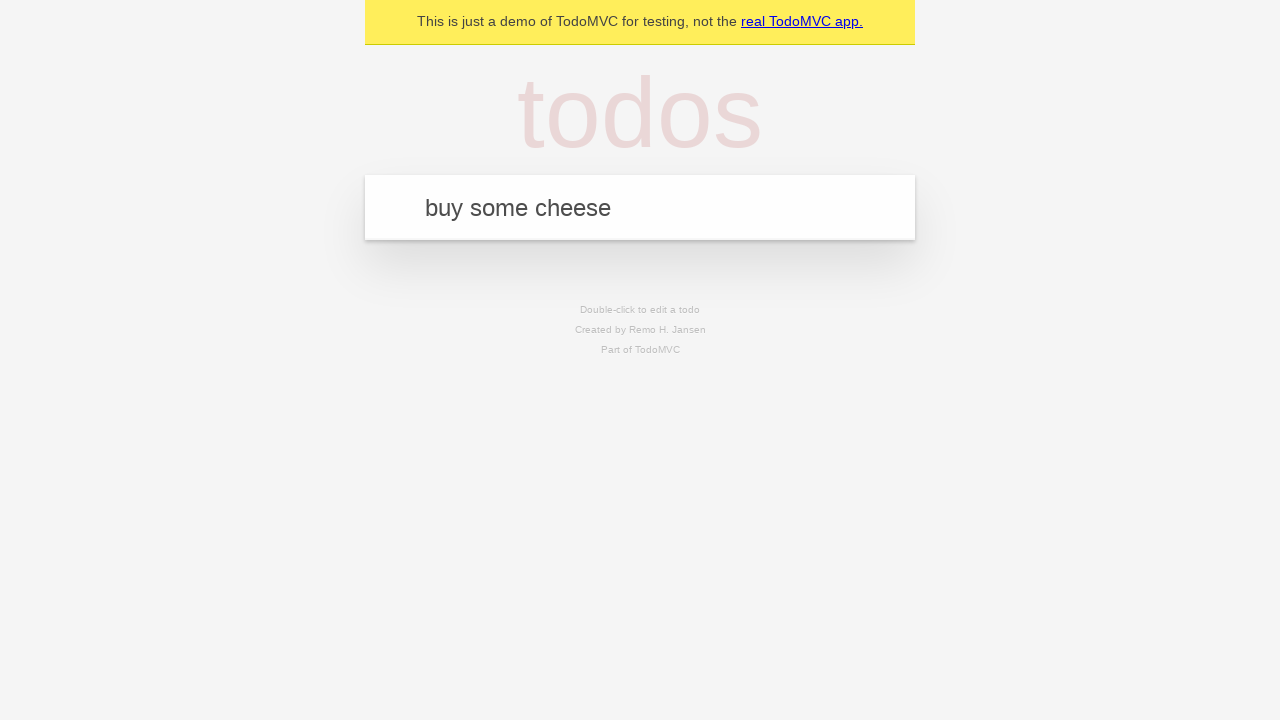

Pressed Enter to create todo 'buy some cheese' on internal:attr=[placeholder="What needs to be done?"i]
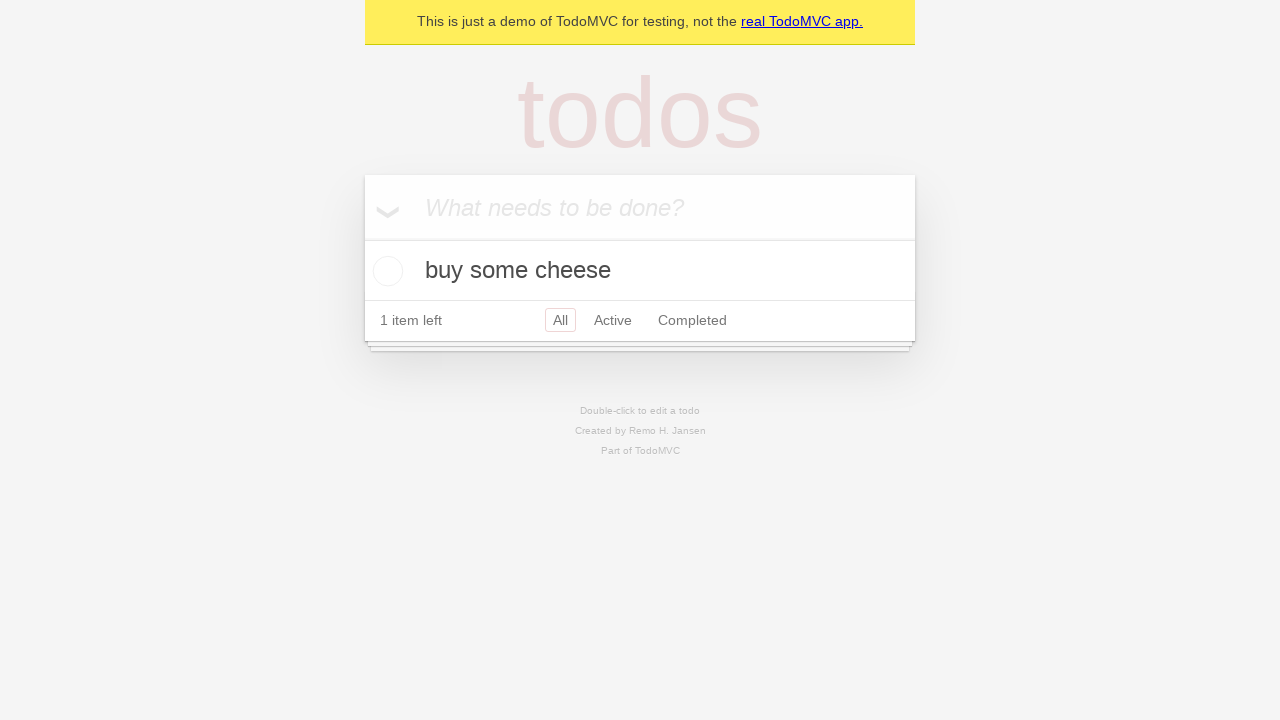

Filled todo input with 'feed the cat' on internal:attr=[placeholder="What needs to be done?"i]
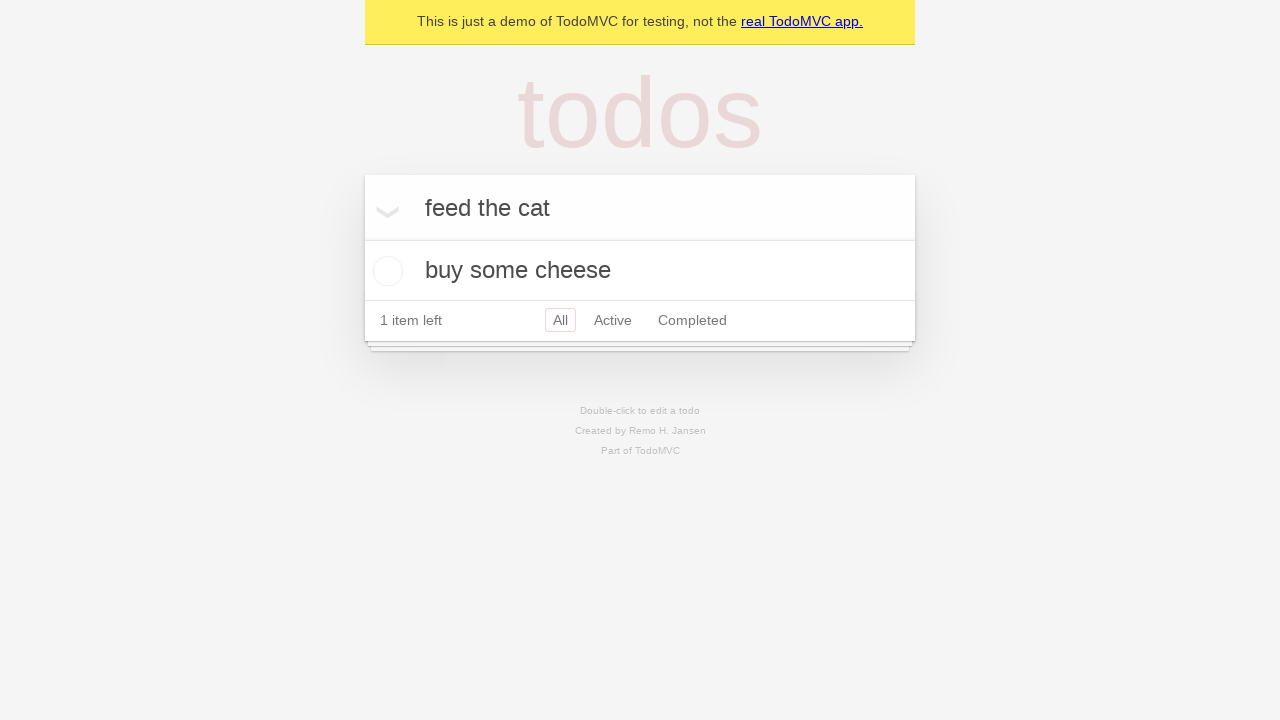

Pressed Enter to create todo 'feed the cat' on internal:attr=[placeholder="What needs to be done?"i]
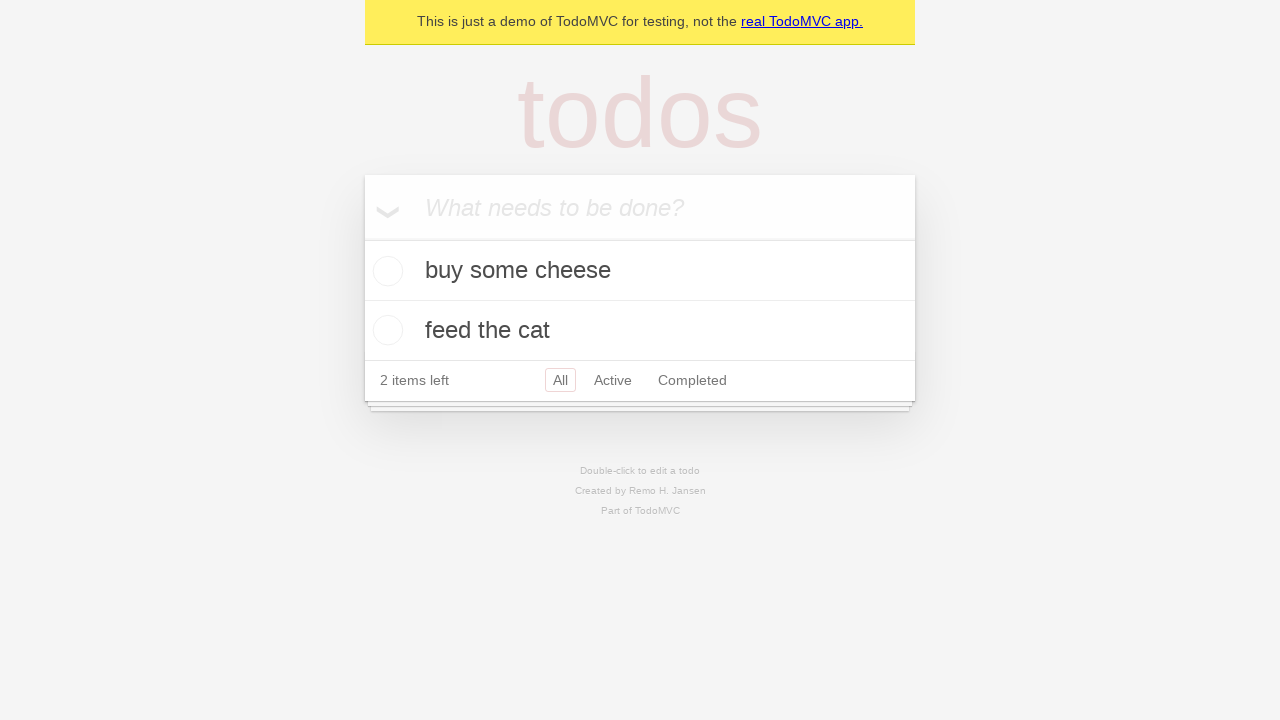

Filled todo input with 'book a doctors appointment' on internal:attr=[placeholder="What needs to be done?"i]
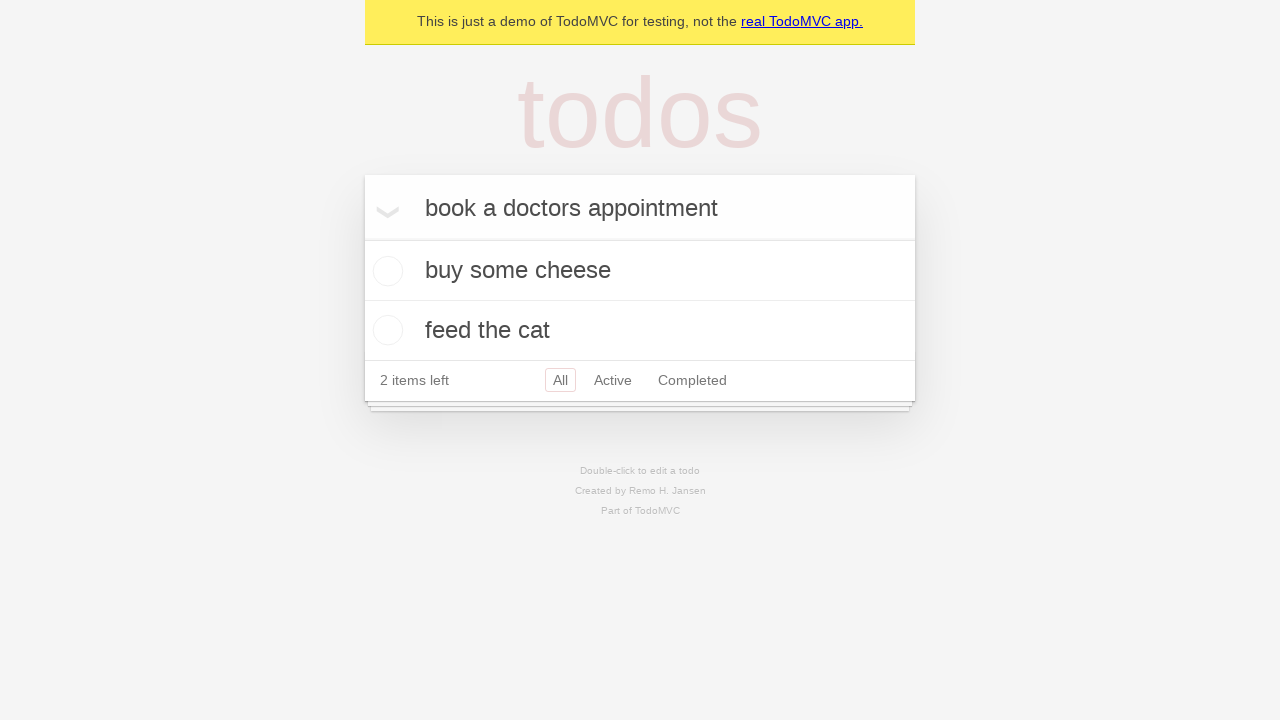

Pressed Enter to create todo 'book a doctors appointment' on internal:attr=[placeholder="What needs to be done?"i]
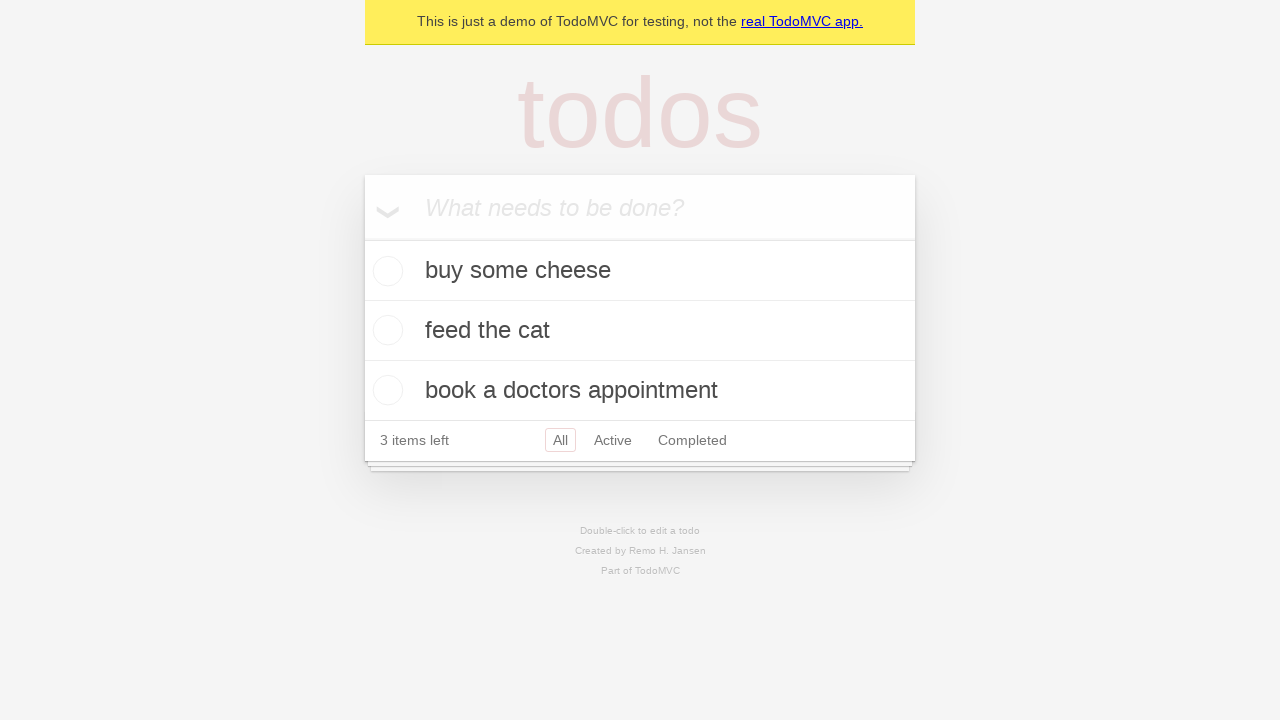

Clicked 'Mark all as complete' checkbox at (362, 238) on internal:label="Mark all as complete"i
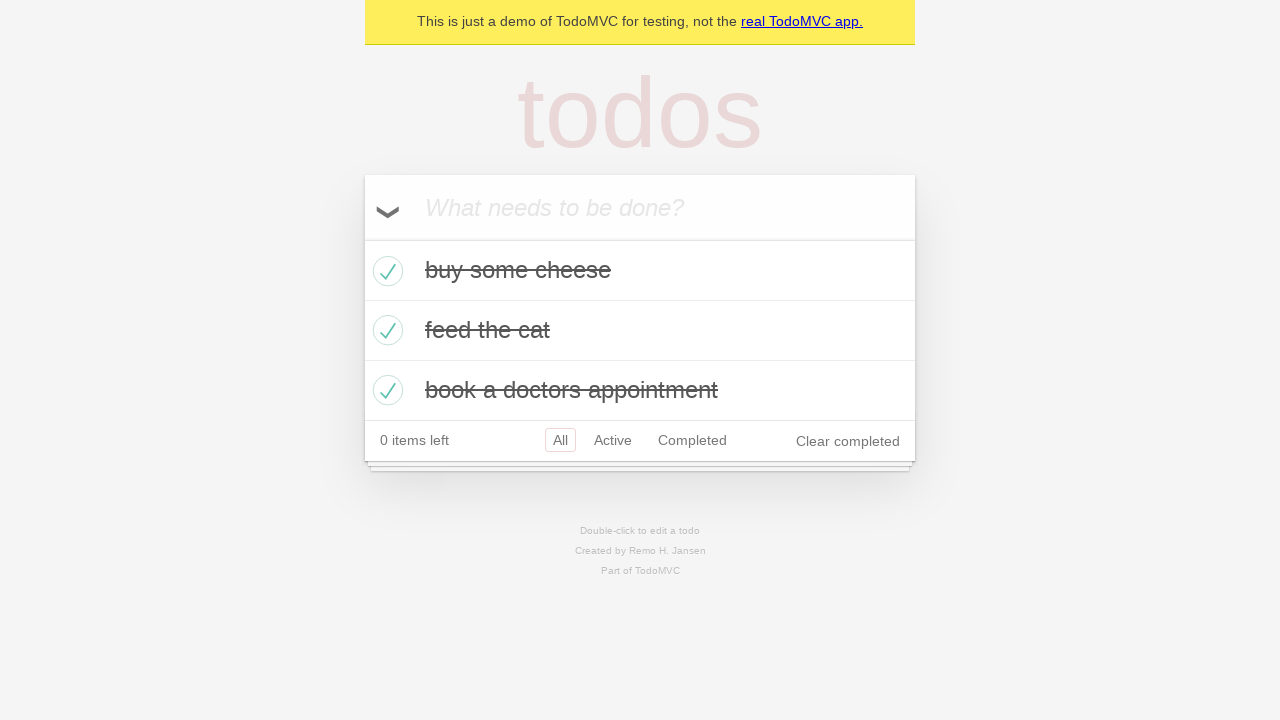

Verified all 3 todo items have 'completed' class
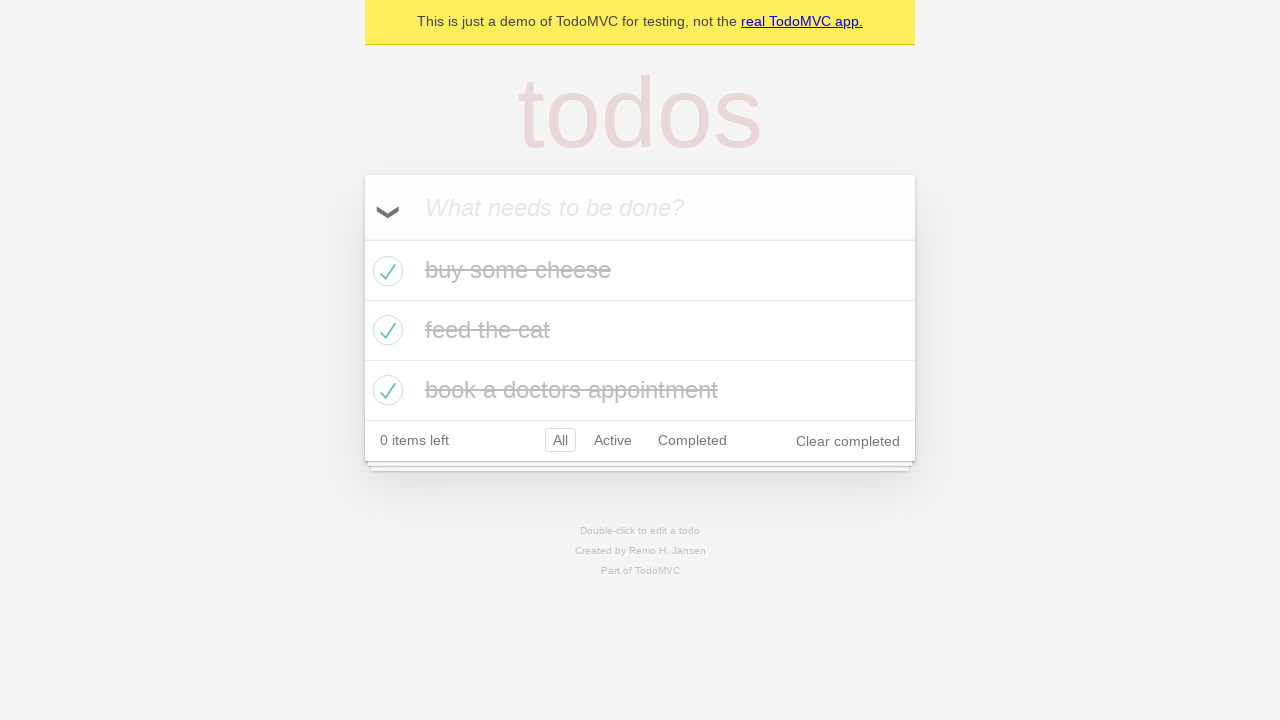

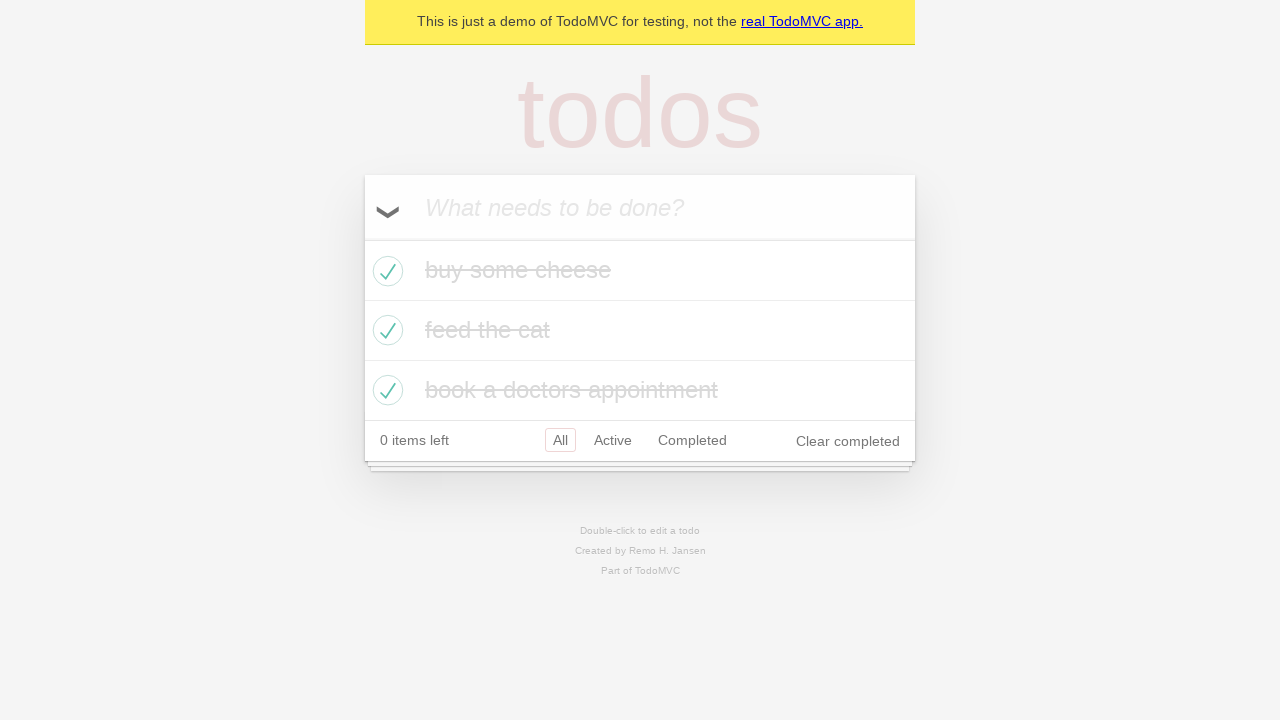